Tests right-click context menu functionality by performing a right-click on an element and selecting the copy option from the context menu

Starting URL: http://swisnl.github.io/jQuery-contextMenu/demo.html

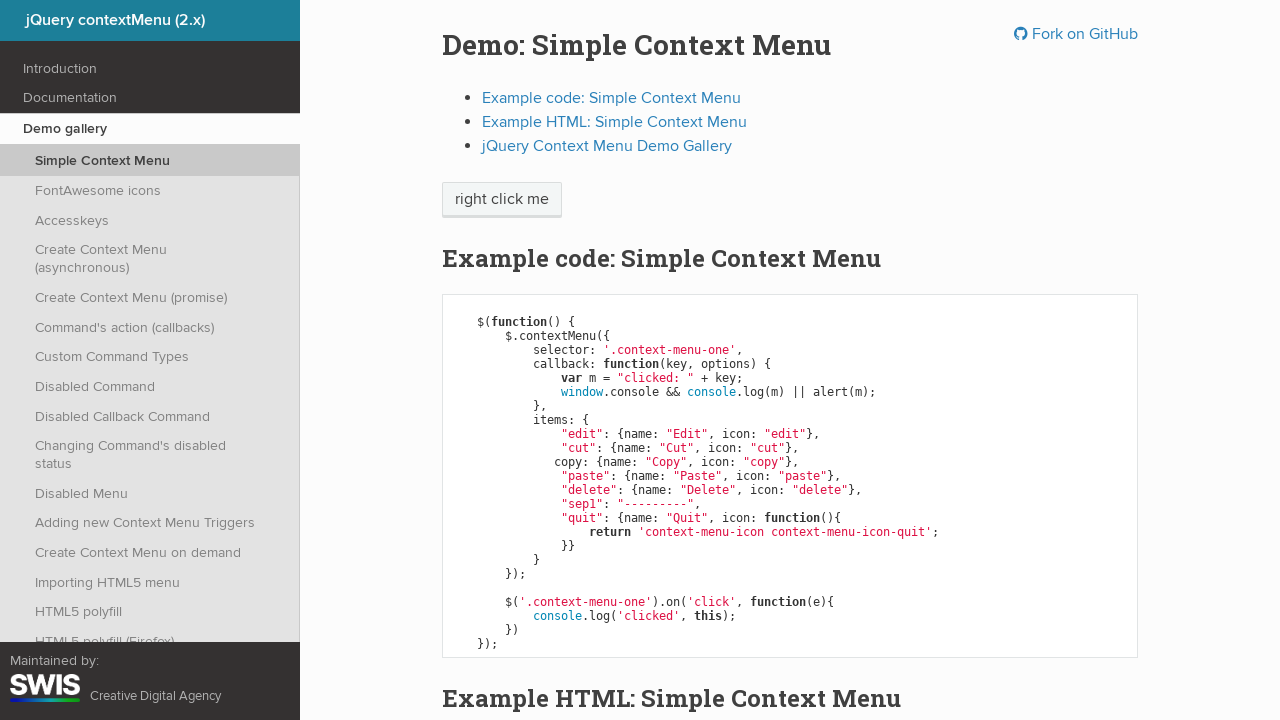

Located the 'right click me' element
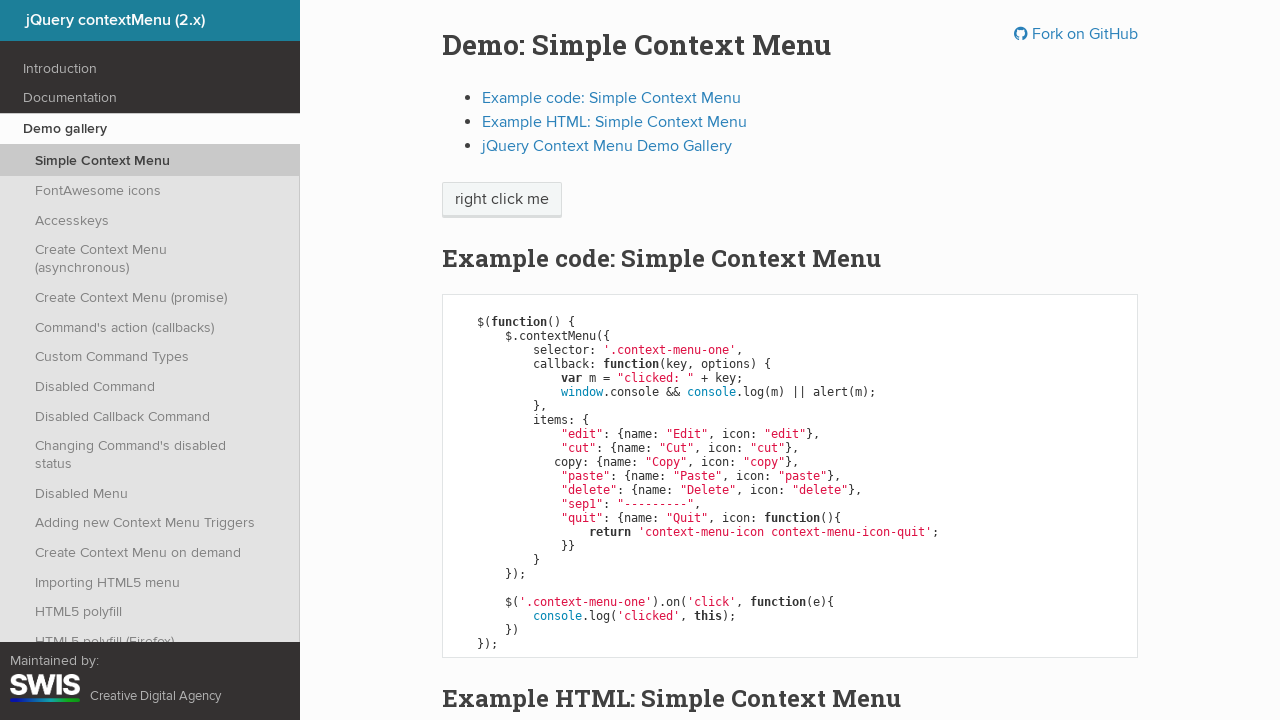

Right-clicked on the element to open context menu at (502, 200) on xpath=(//*[text()='right click me'])[1]
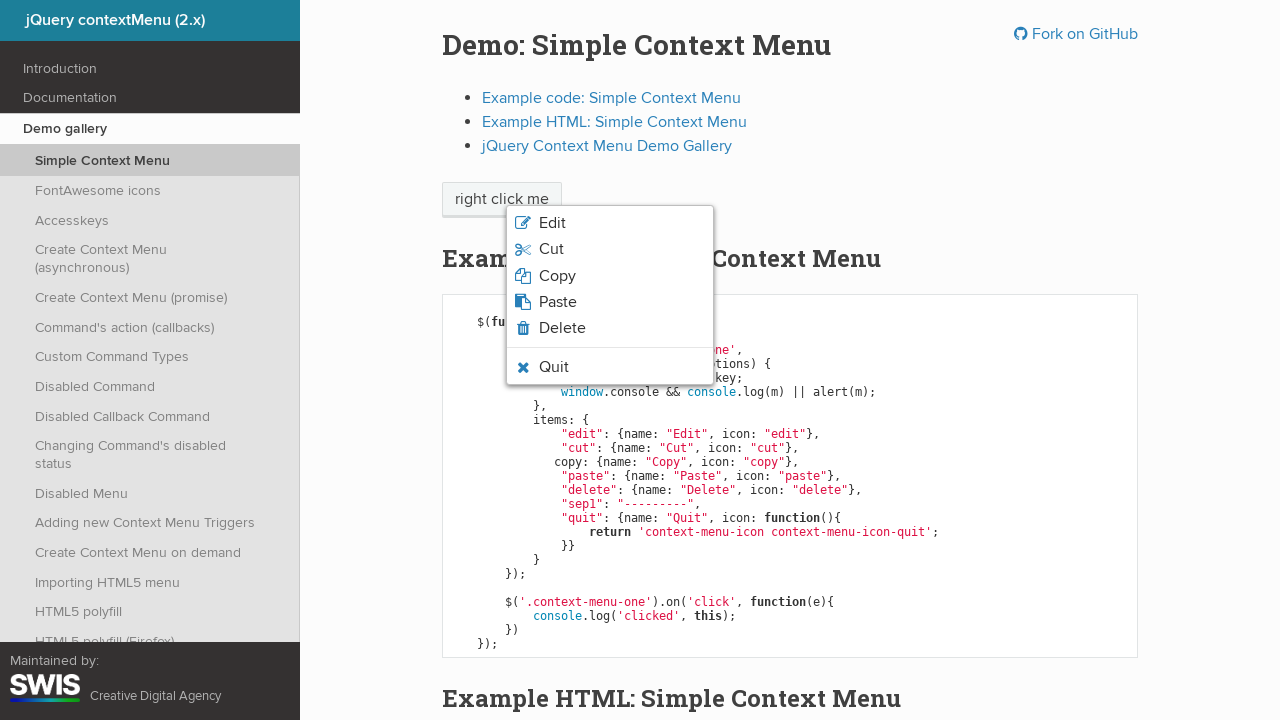

Clicked on the copy option in the context menu at (610, 276) on .context-menu-icon-copy
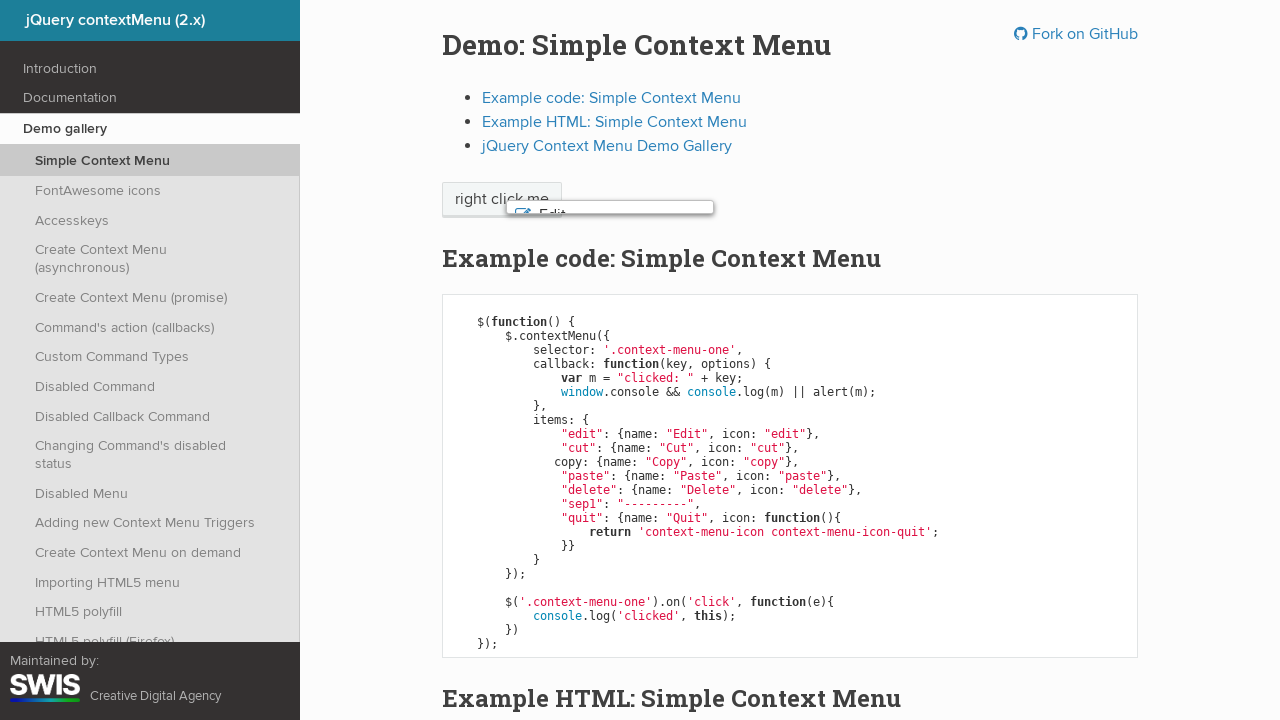

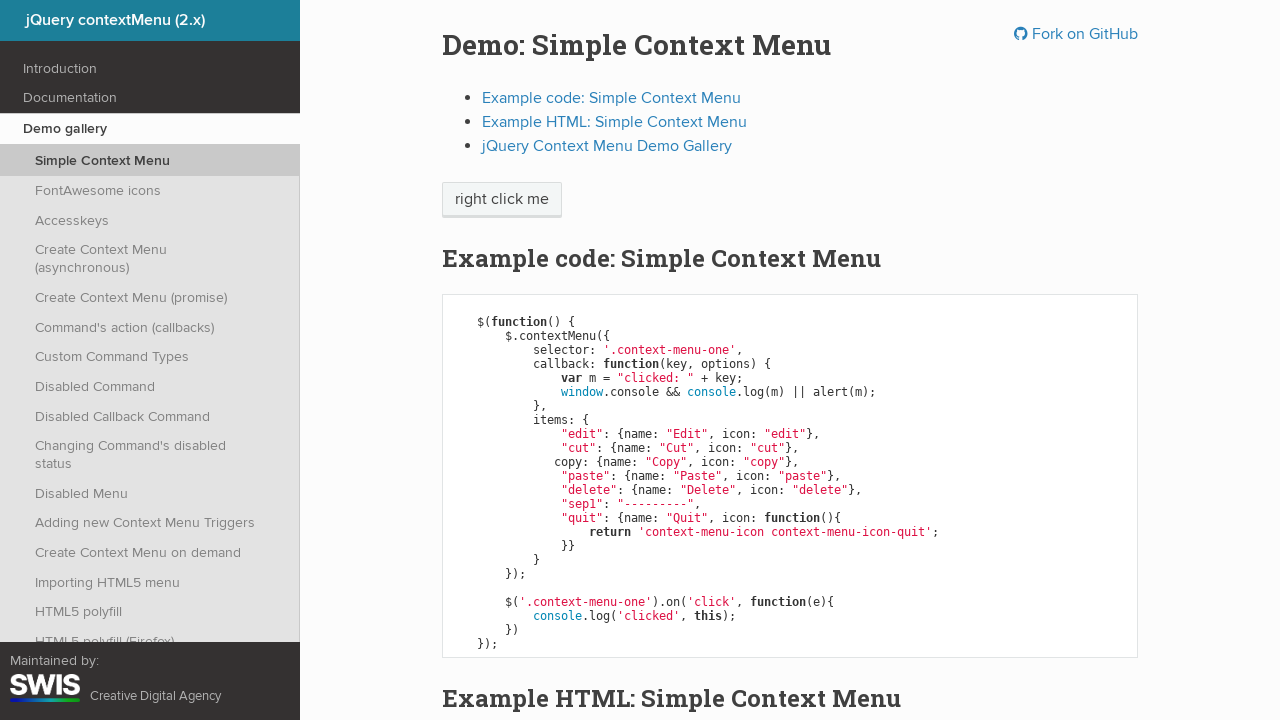